Demonstrates browser cookie management by adding a custom cookie, retrieving all cookies, deleting a specific cookie, and then deleting all cookies from the browser context.

Starting URL: https://www.tcs.com/

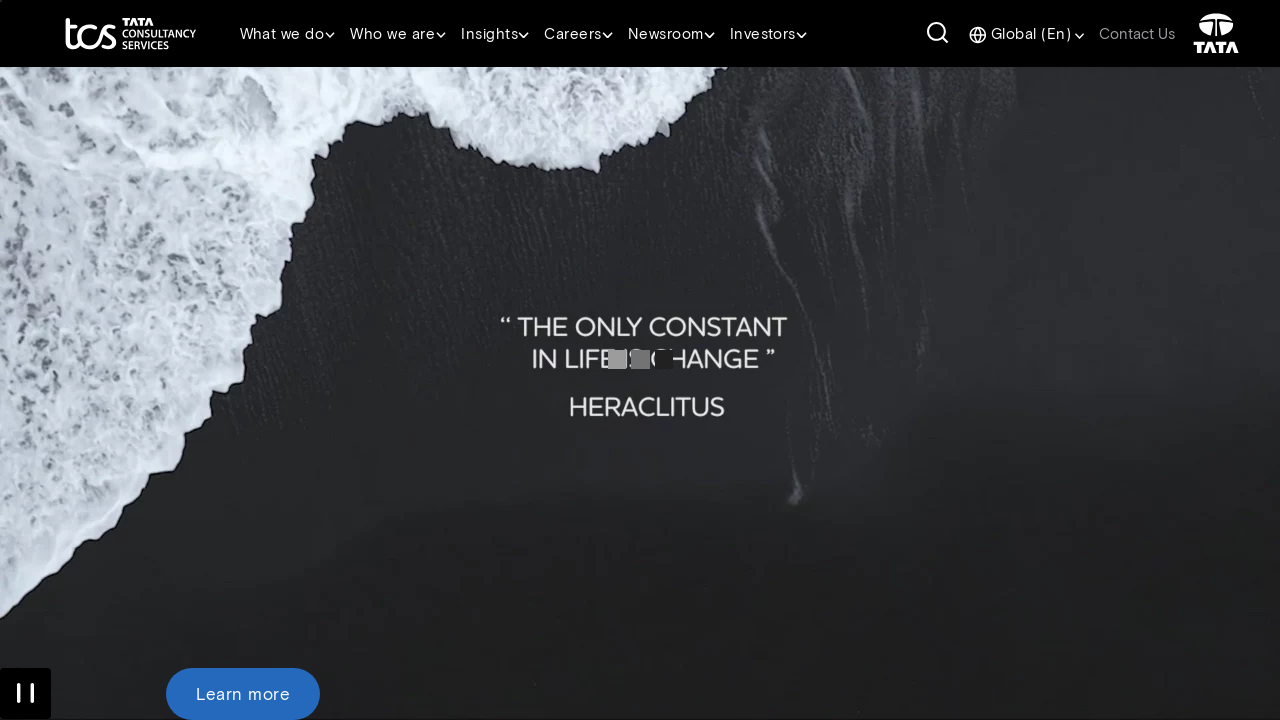

Added custom cookie with name 'Name' and value 'Riddhi'
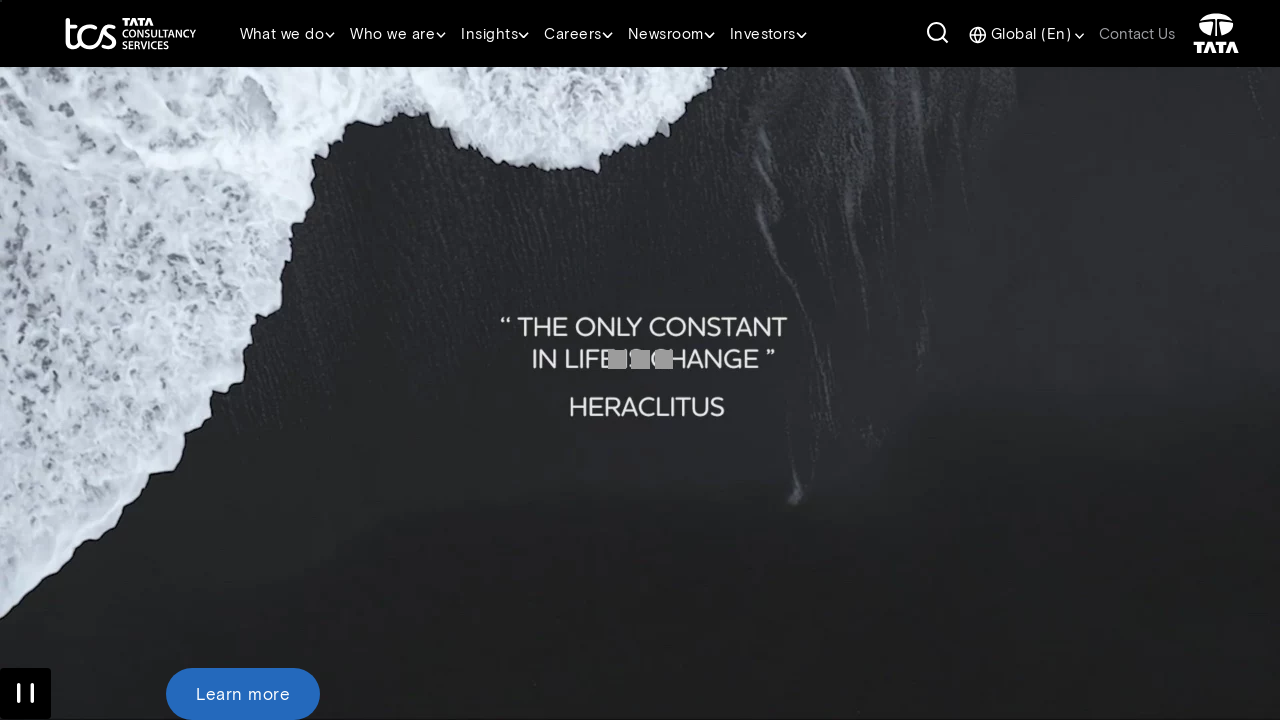

Retrieved all cookies from browser context
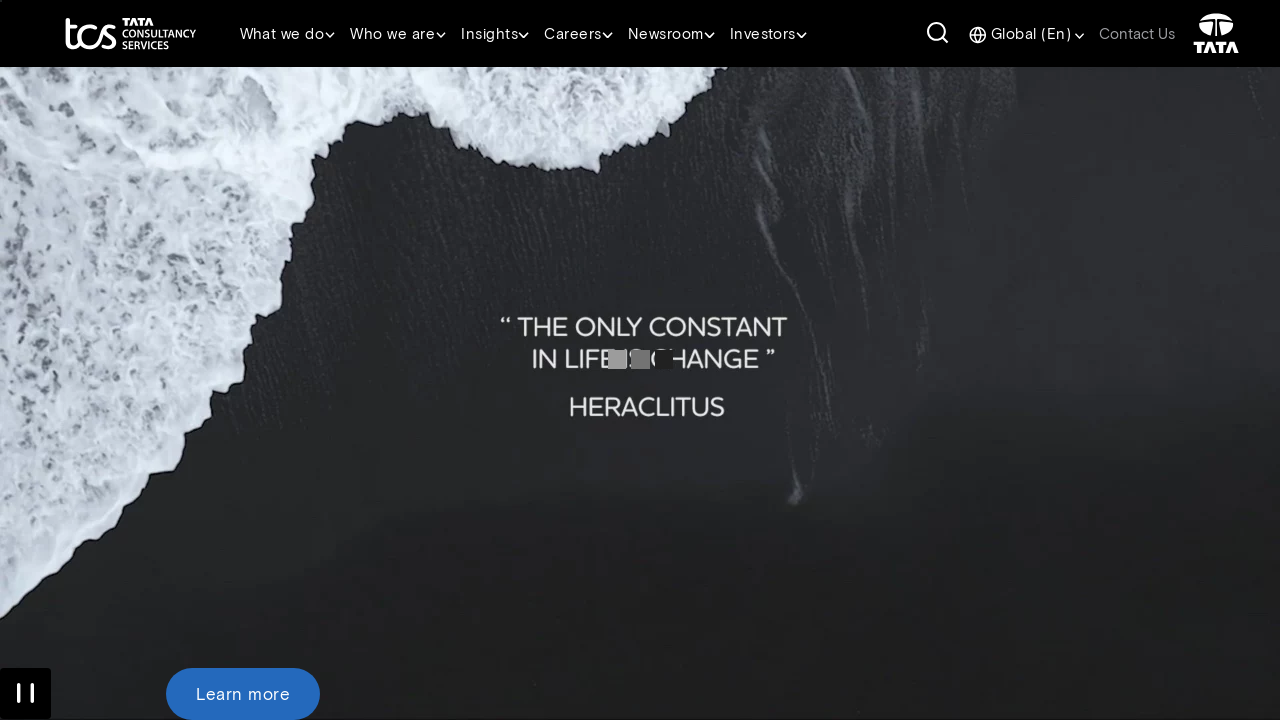

Cleared all cookies from browser context
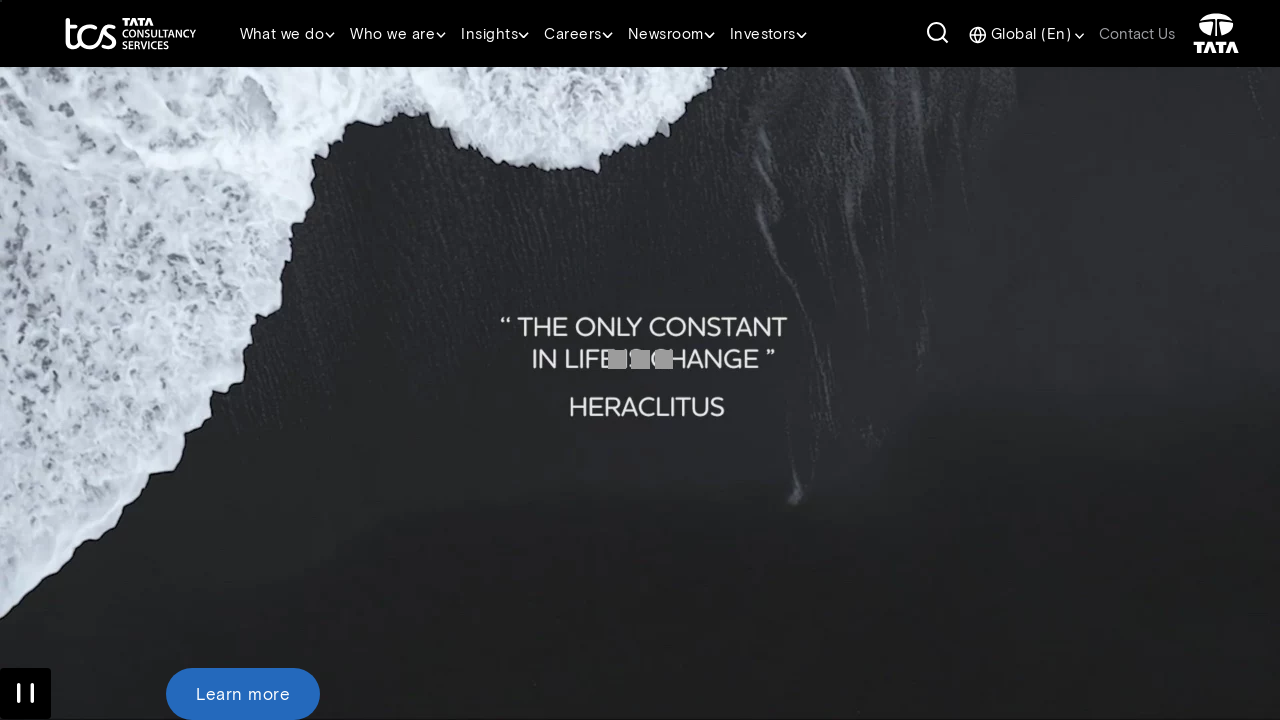

Filtered cookies to exclude the 'Name' cookie
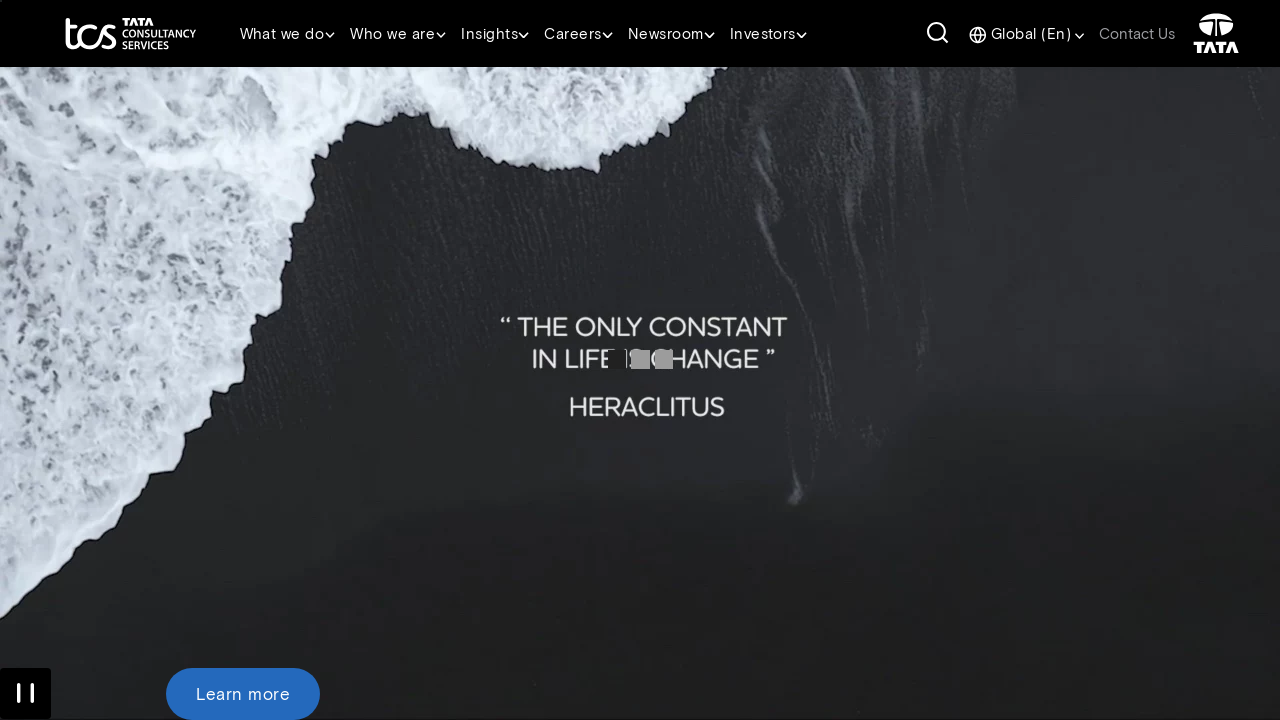

Re-added filtered cookies back to browser context
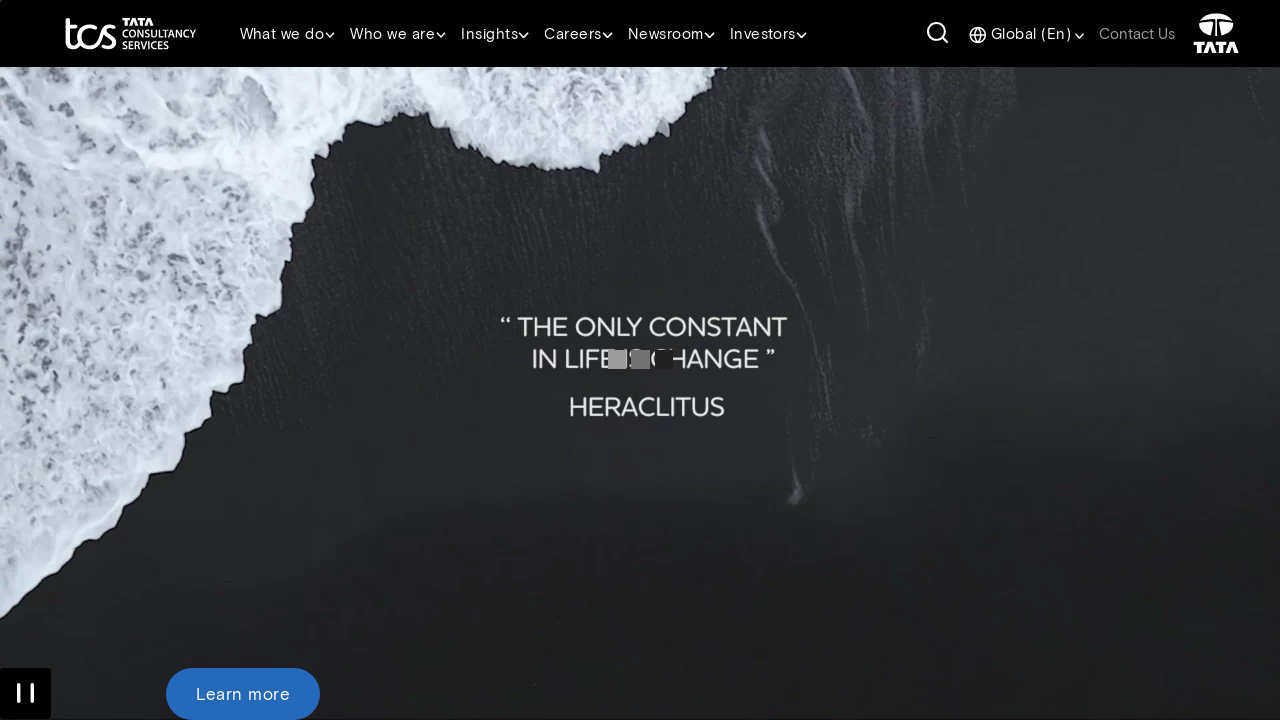

Retrieved remaining cookies after deletion
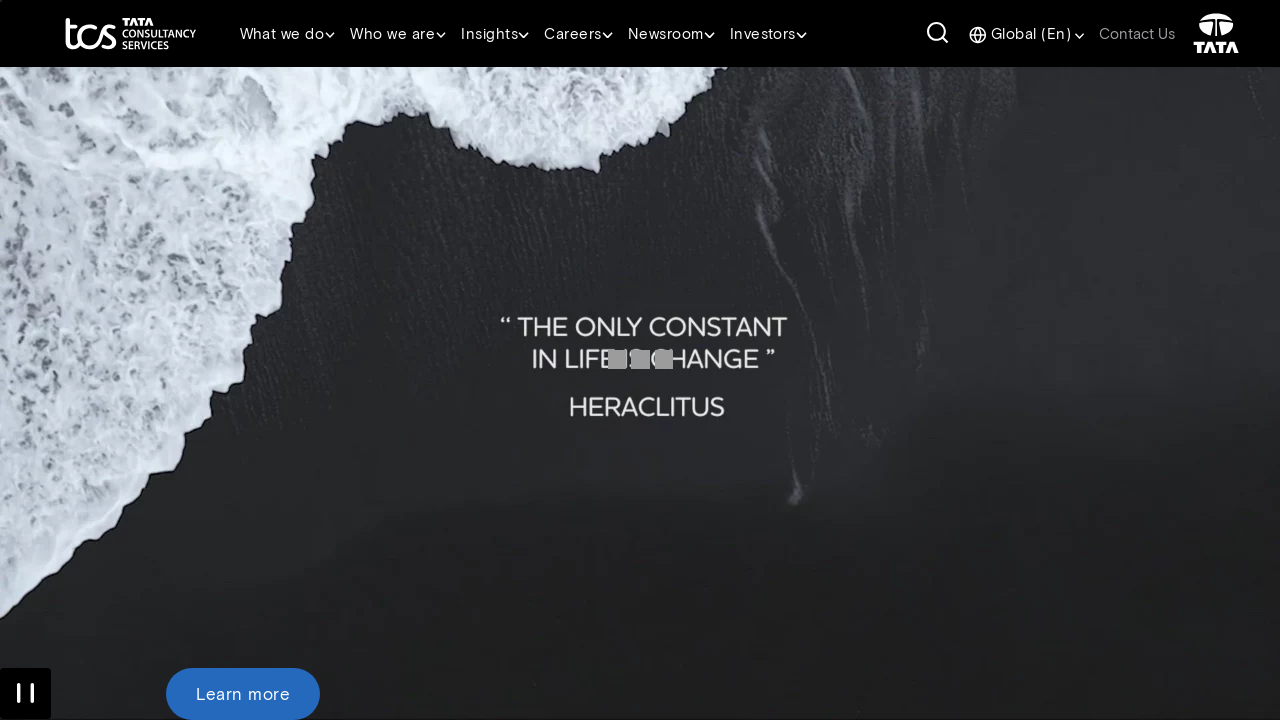

Cleared all remaining cookies from browser context
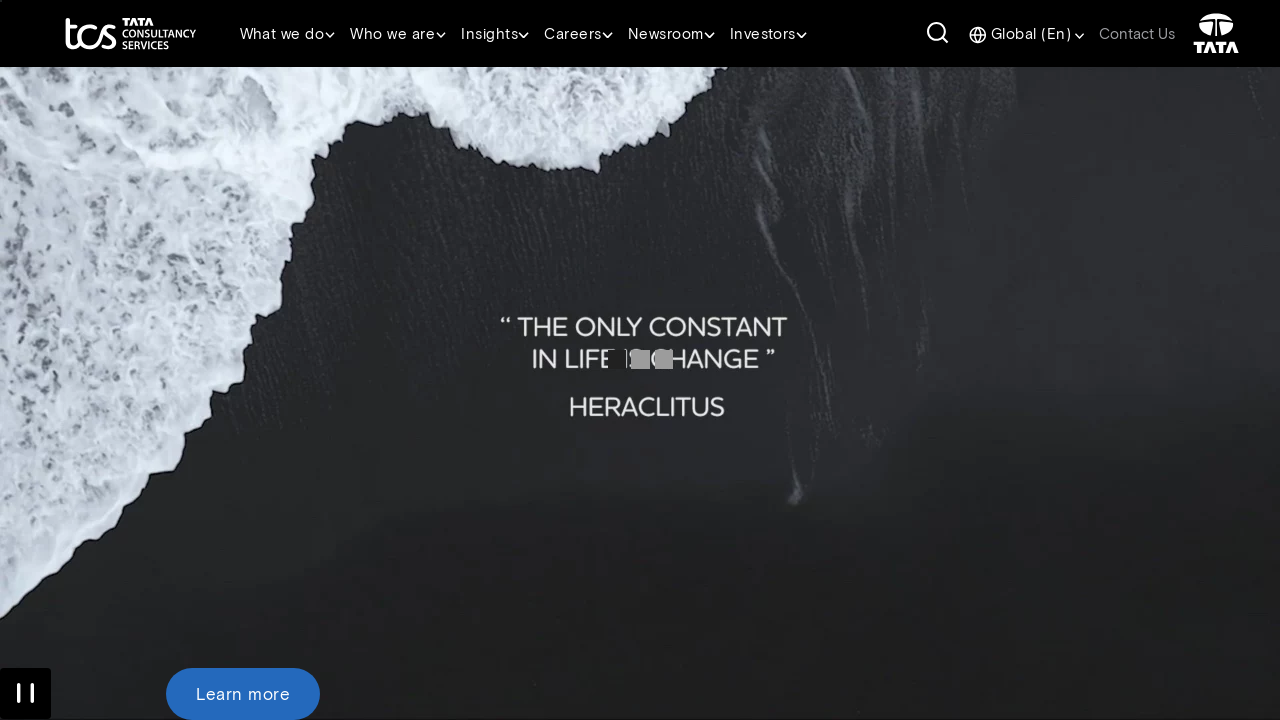

Verified all cookies have been deleted
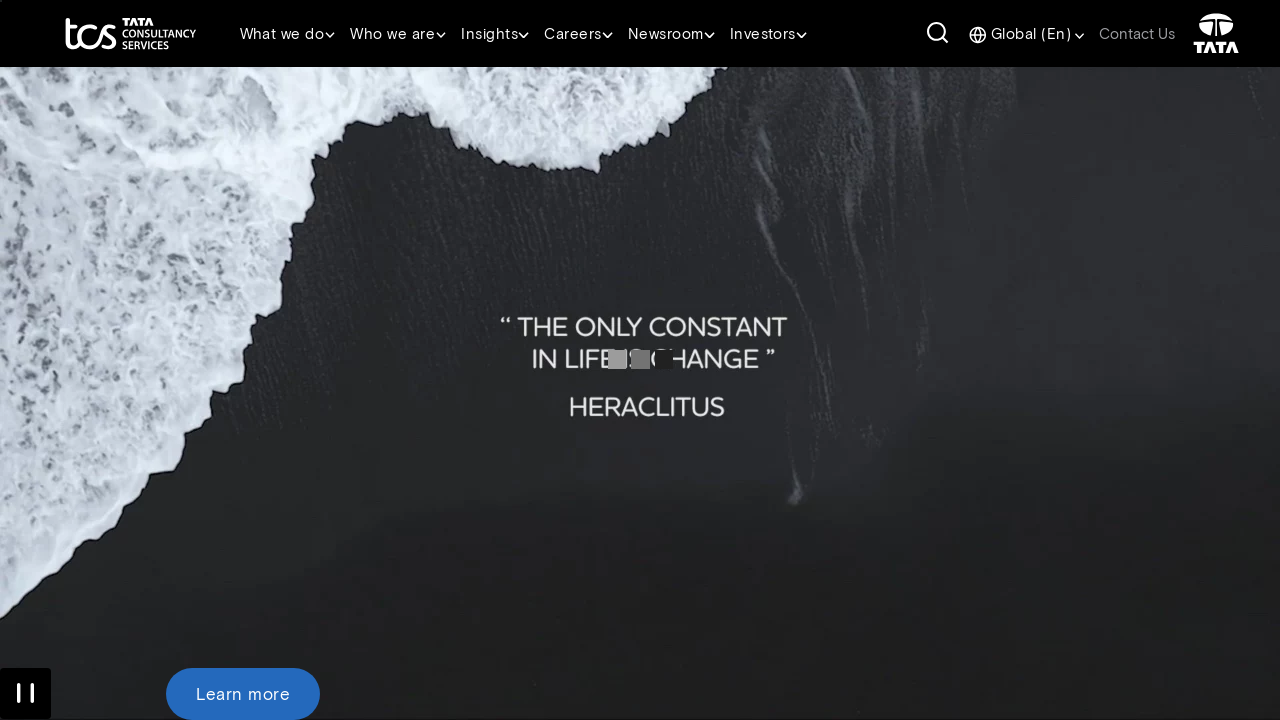

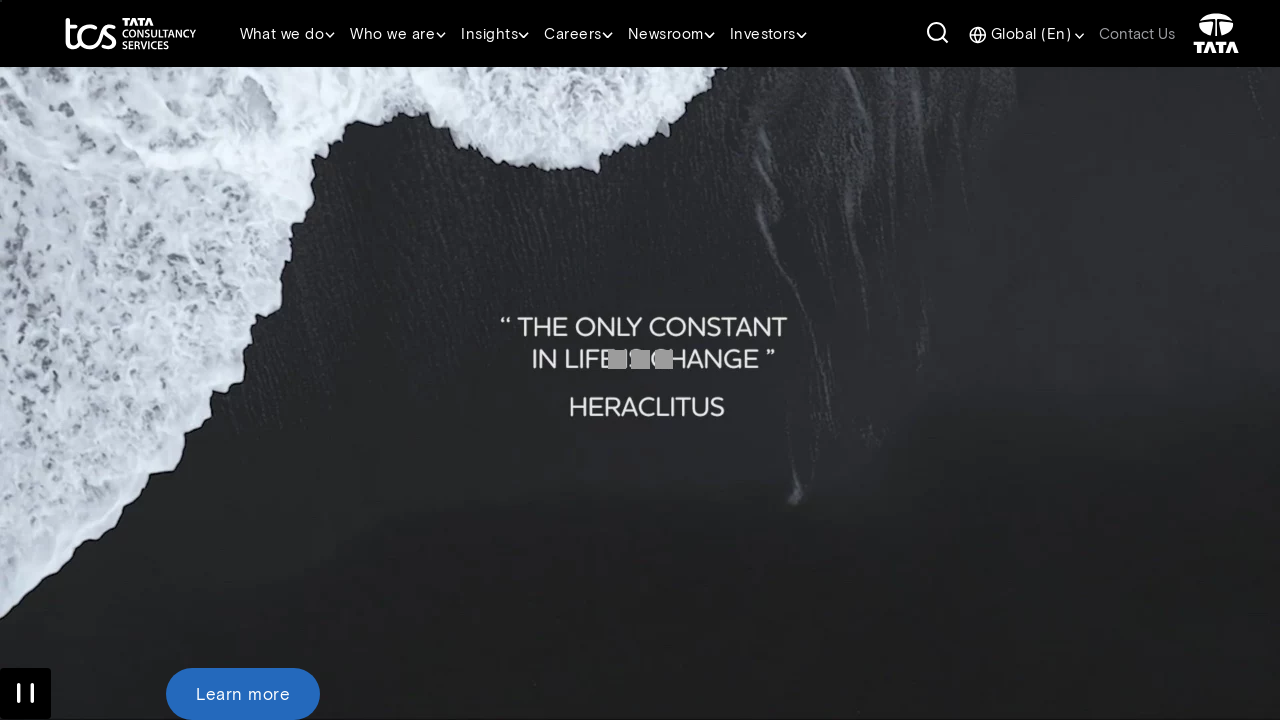